Tests fluent wait by starting a progress bar and waiting for the reset button using custom polling

Starting URL: https://demoqa.com/progress-bar

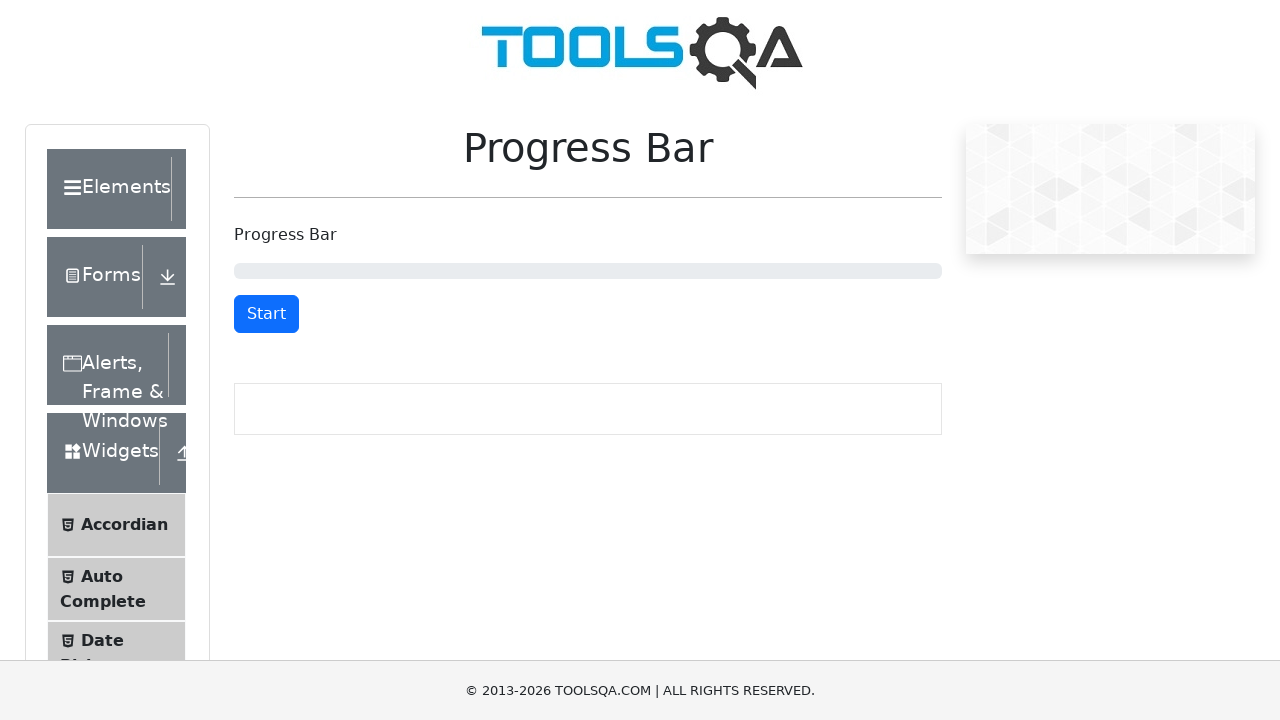

Clicked start/stop button to begin progress bar at (266, 314) on button#startStopButton
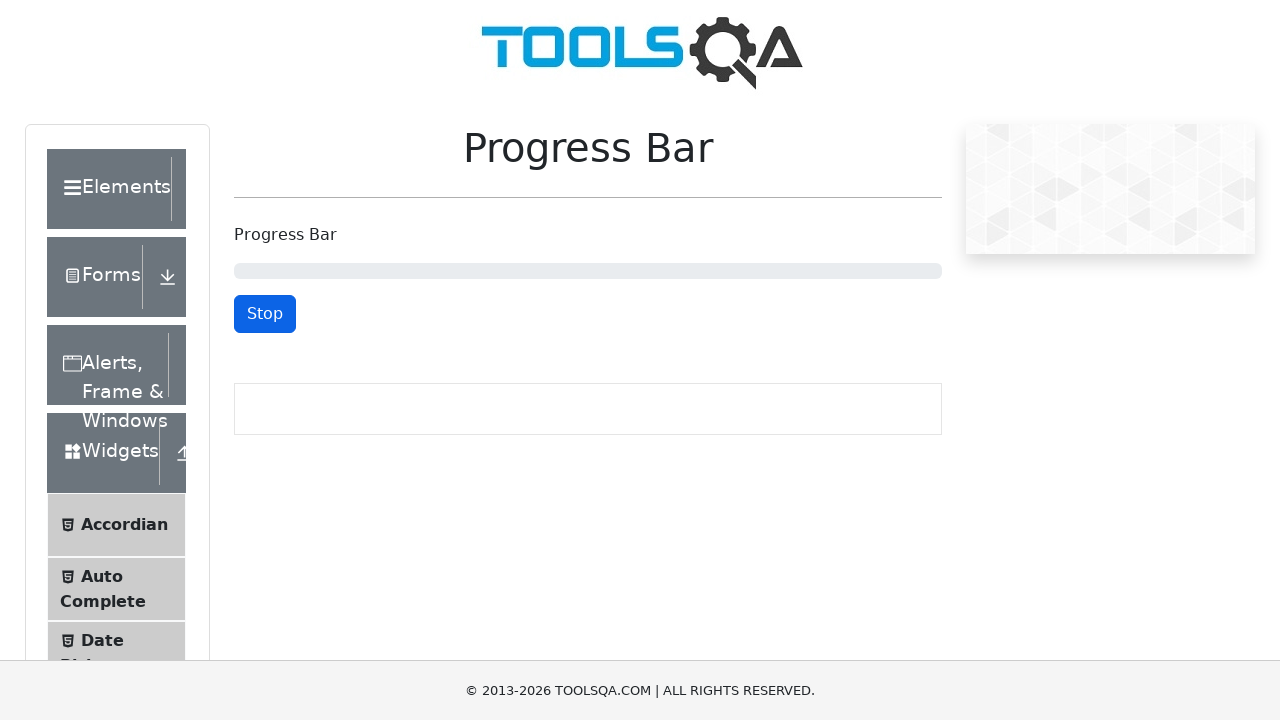

Reset button appeared after fluent wait with custom polling
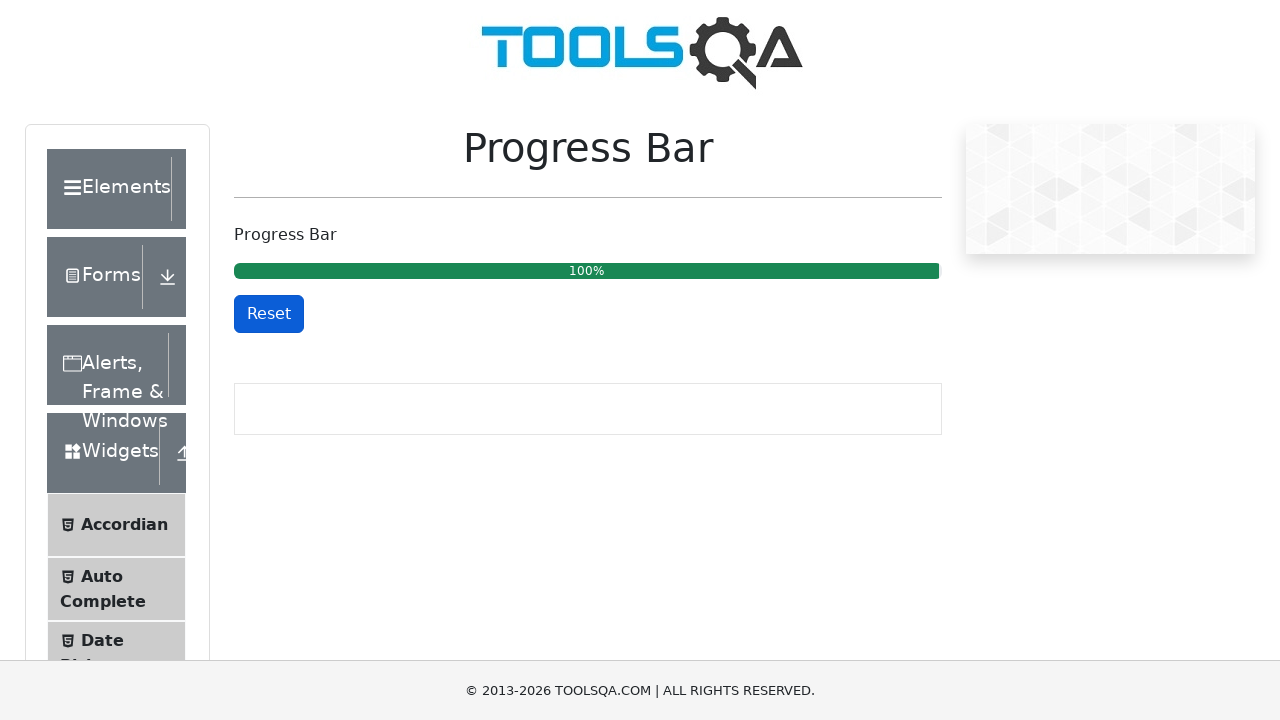

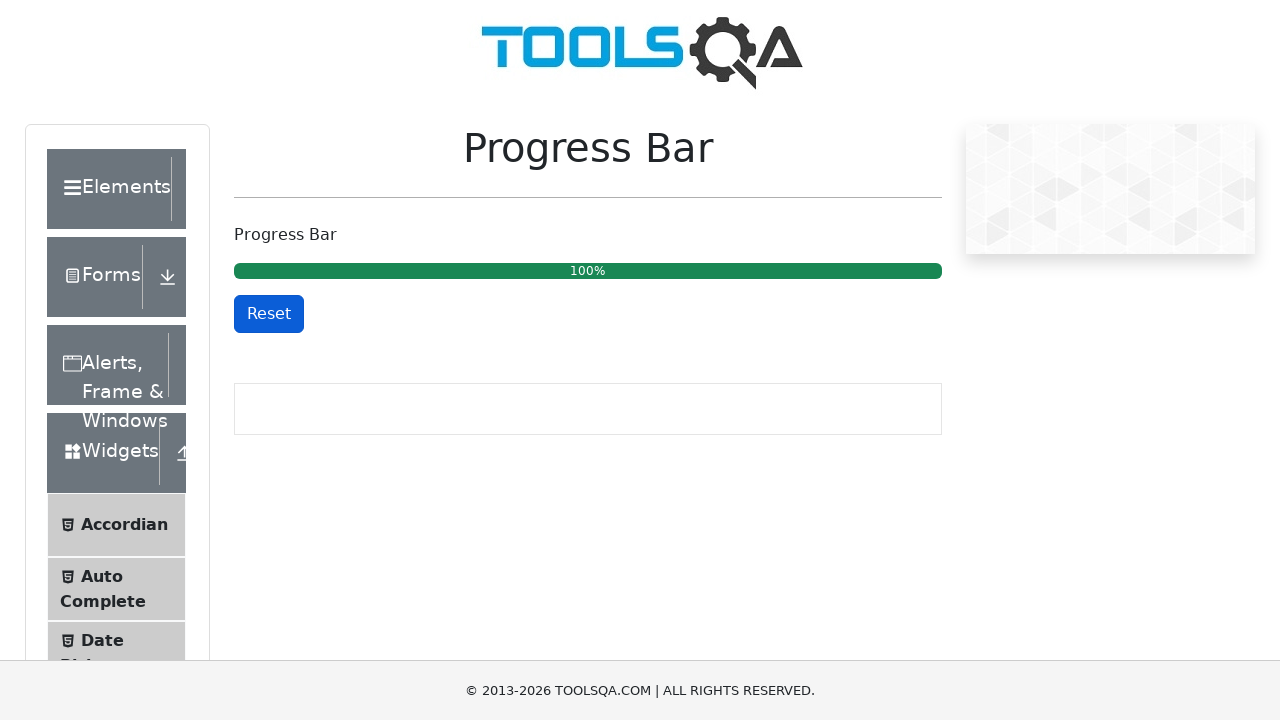